Navigates to DemoQA homepage and clicks on the "Elements" card from the list of tool categories

Starting URL: https://demoqa.com/

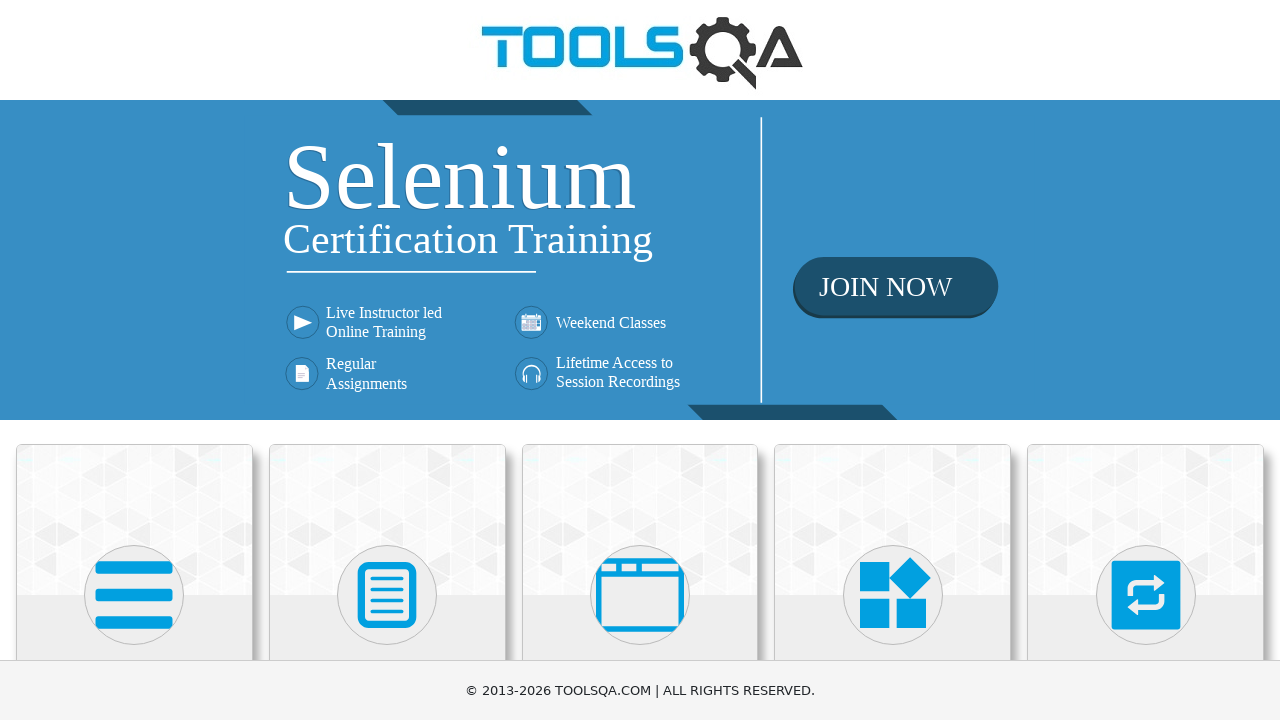

Waited for card elements to be visible
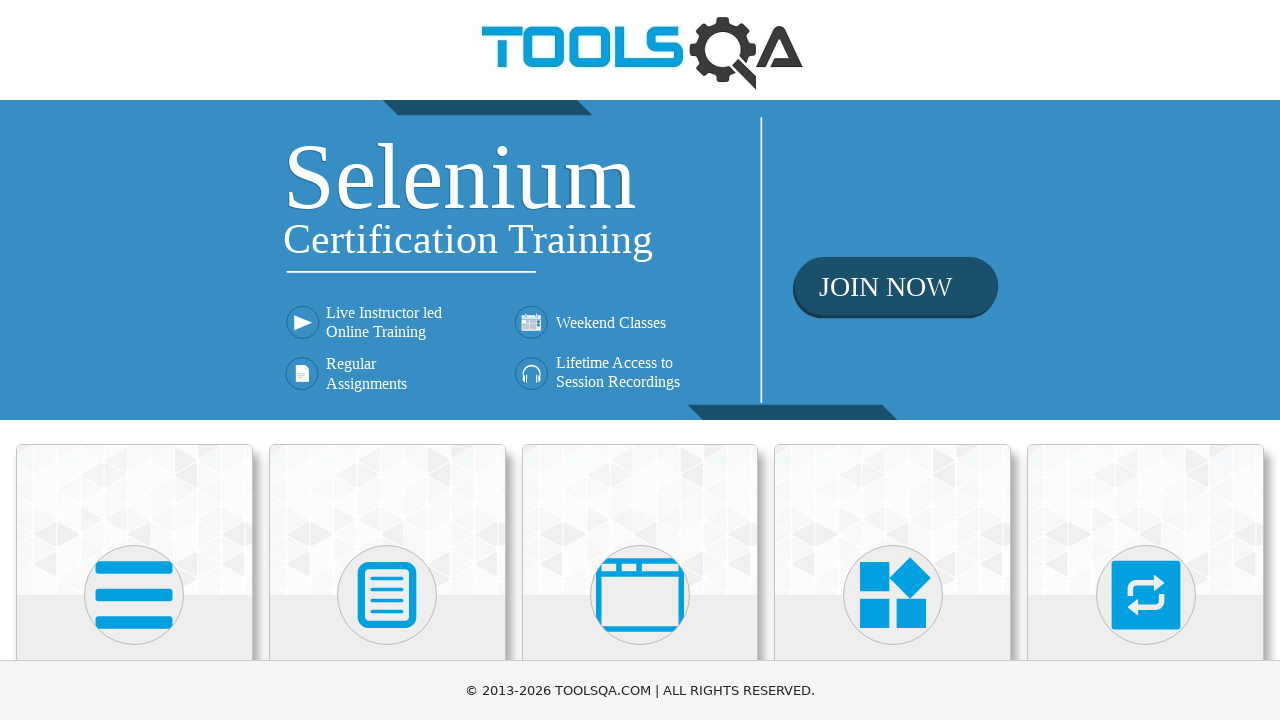

Located all card body elements
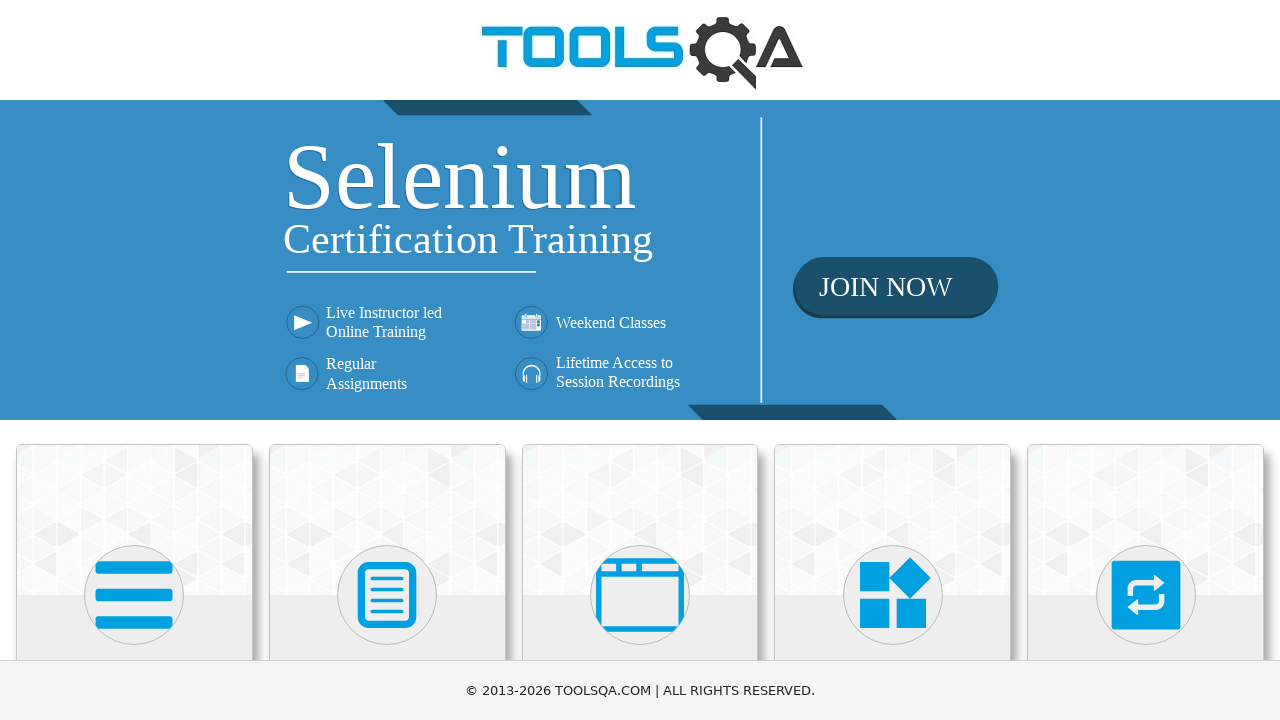

Found 6 card elements
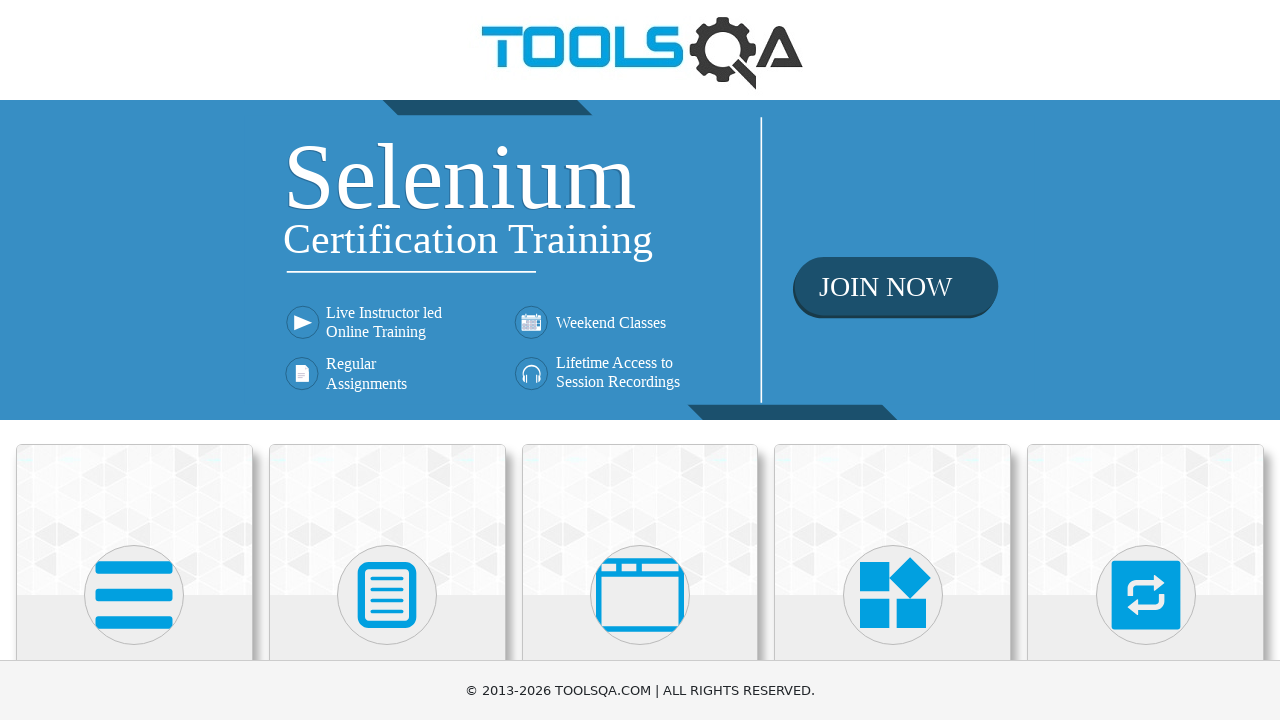

Clicked on the Elements card at (134, 360) on .card-body >> nth=0
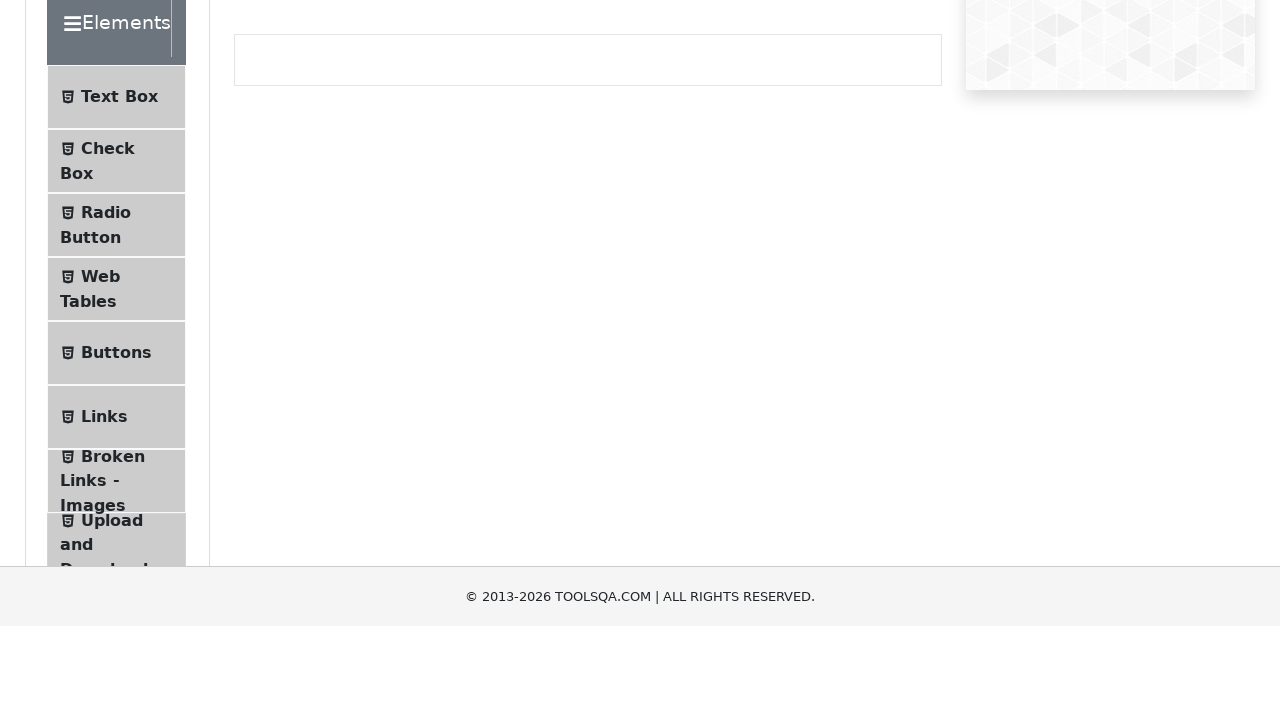

Navigated to Elements page successfully
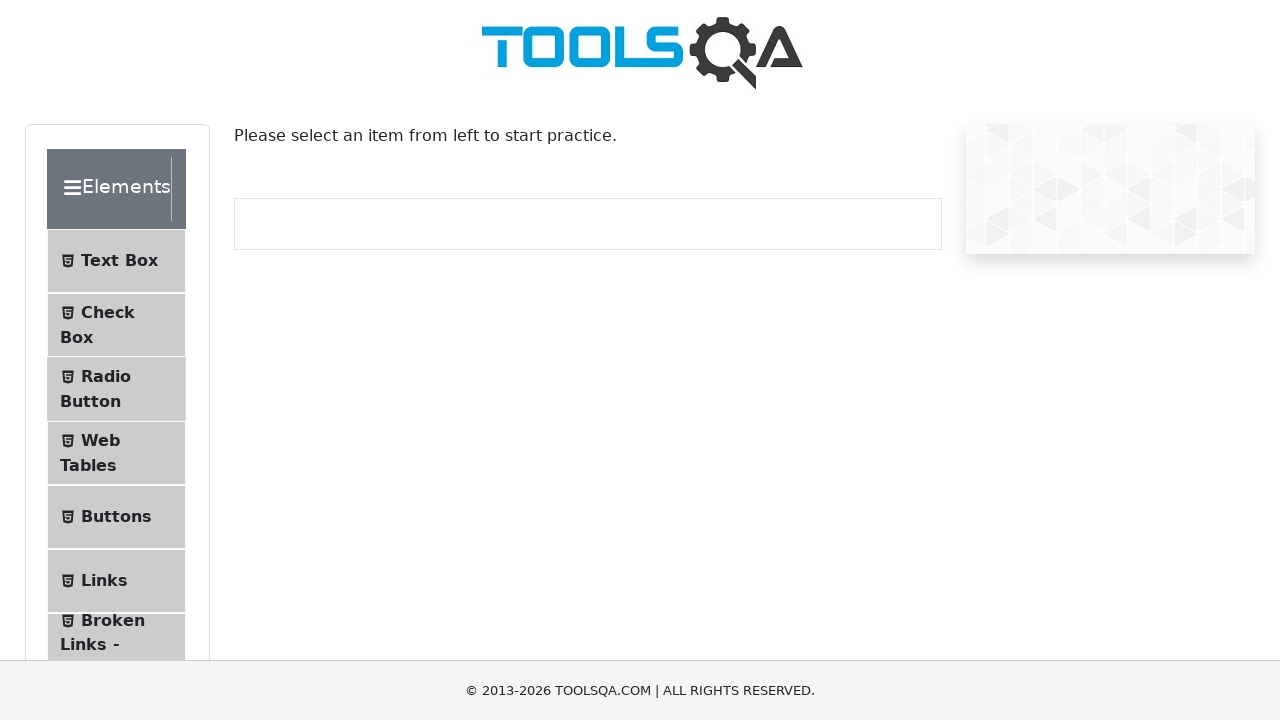

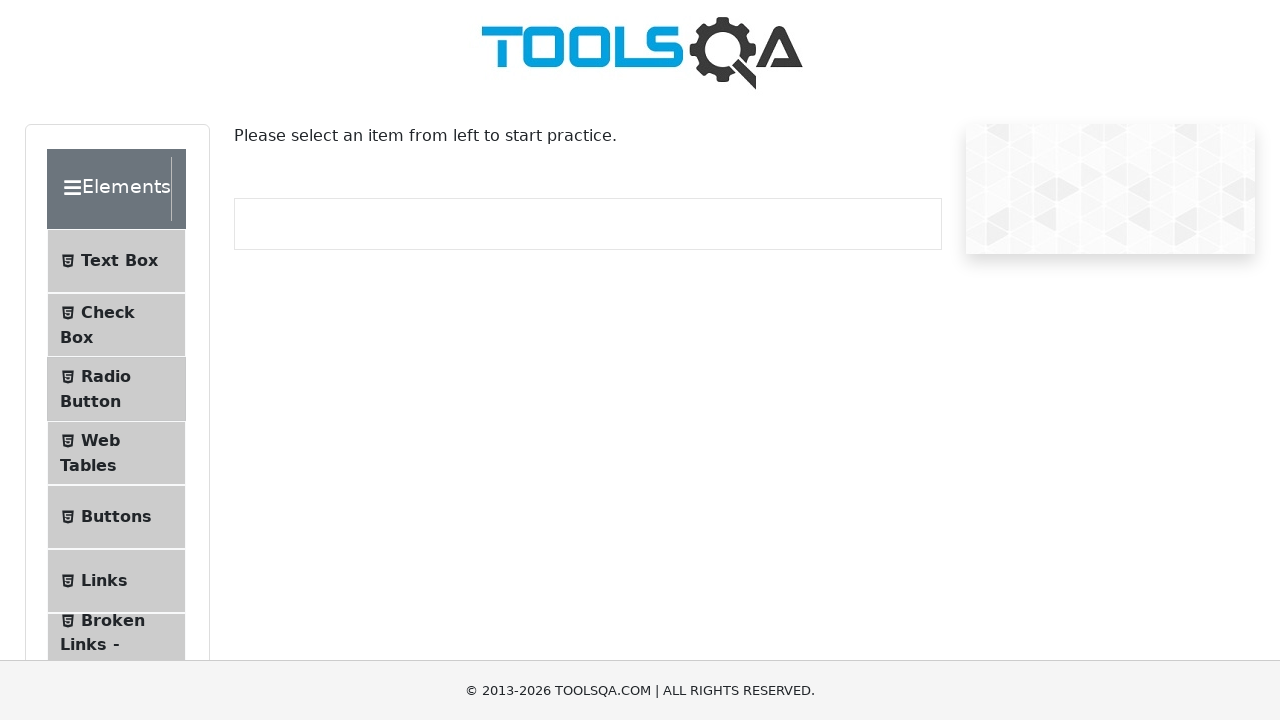